Tests the datepicker functionality by entering a date value and pressing Enter to confirm the selection

Starting URL: https://formy-project.herokuapp.com/datepicker

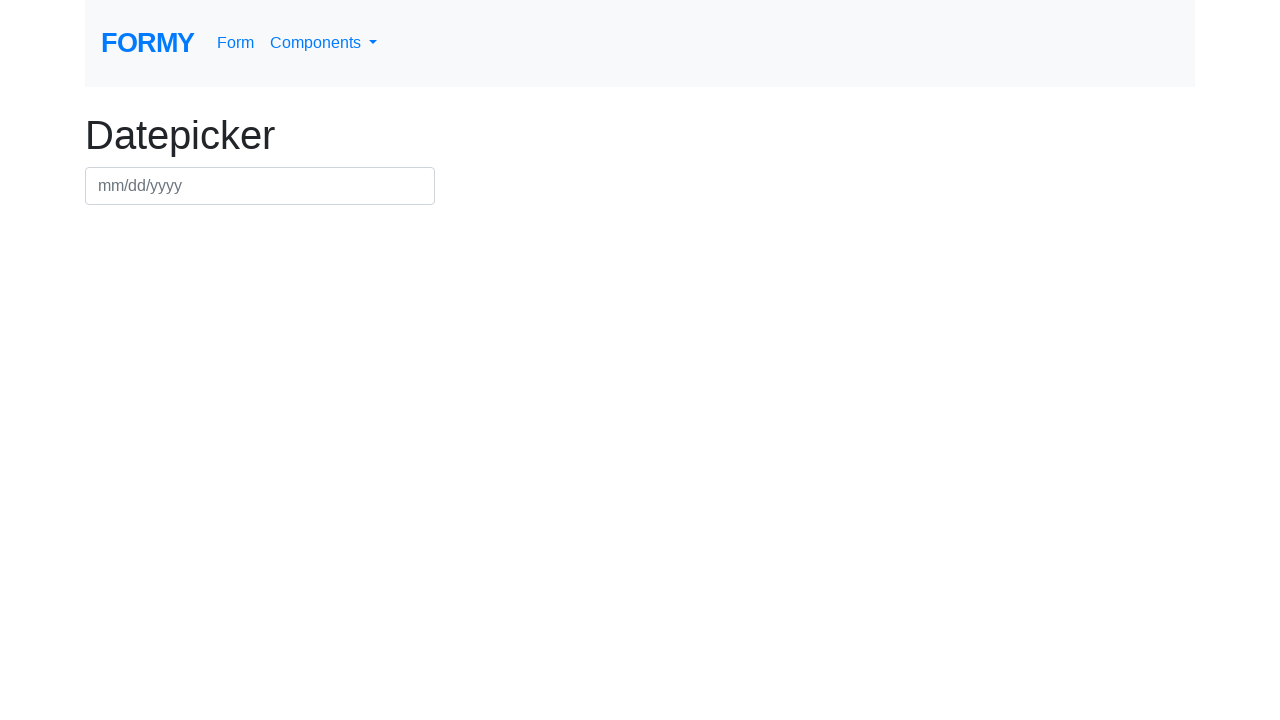

Filled datepicker field with date '4/1/2020' on #datepicker
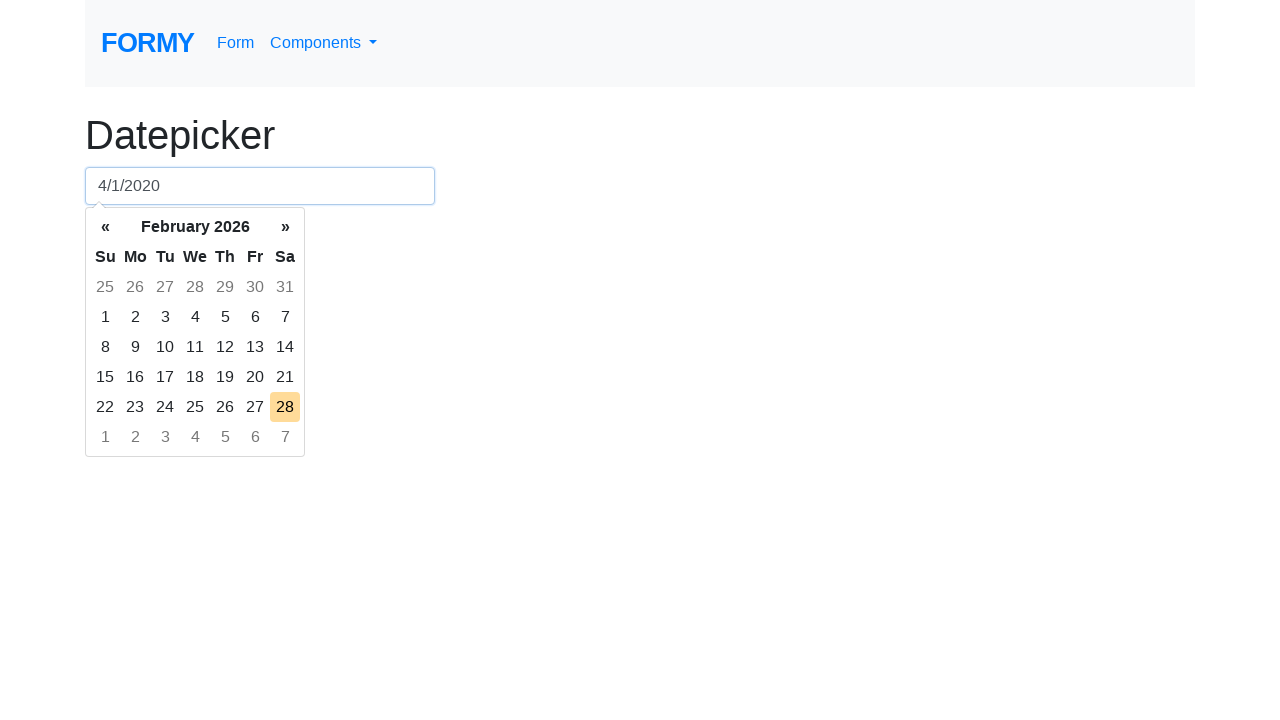

Pressed Enter to confirm date selection on #datepicker
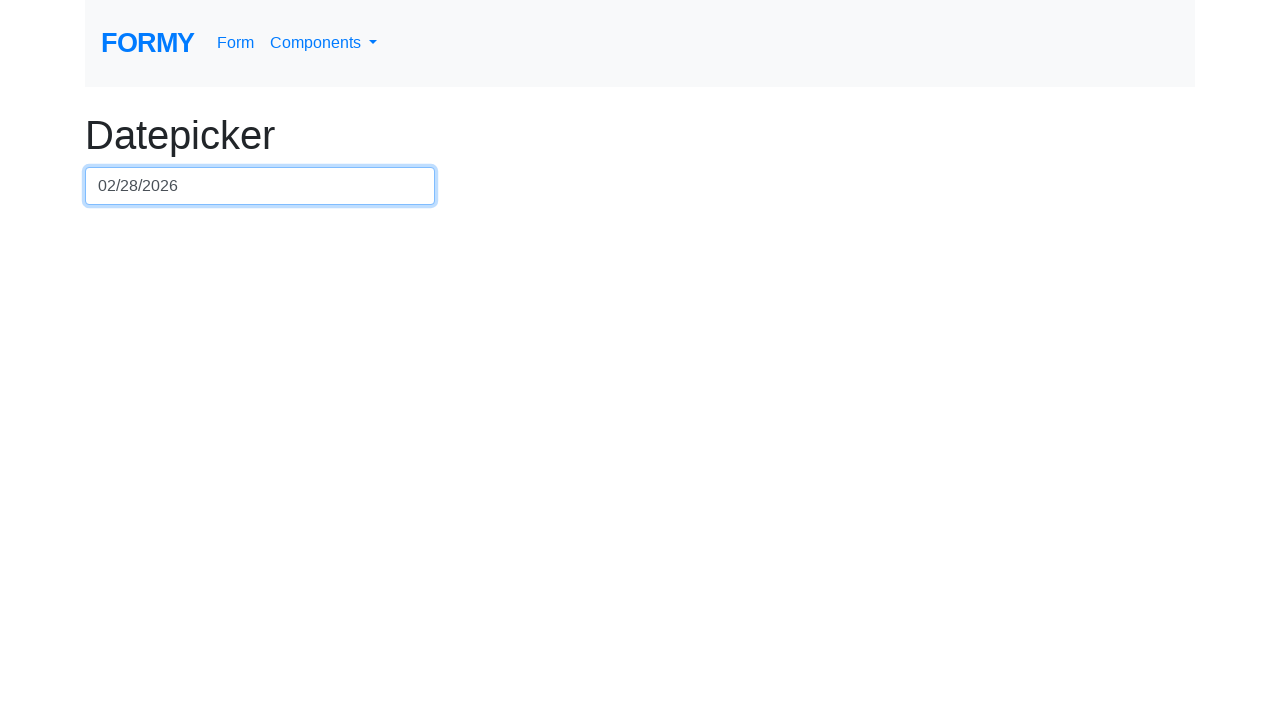

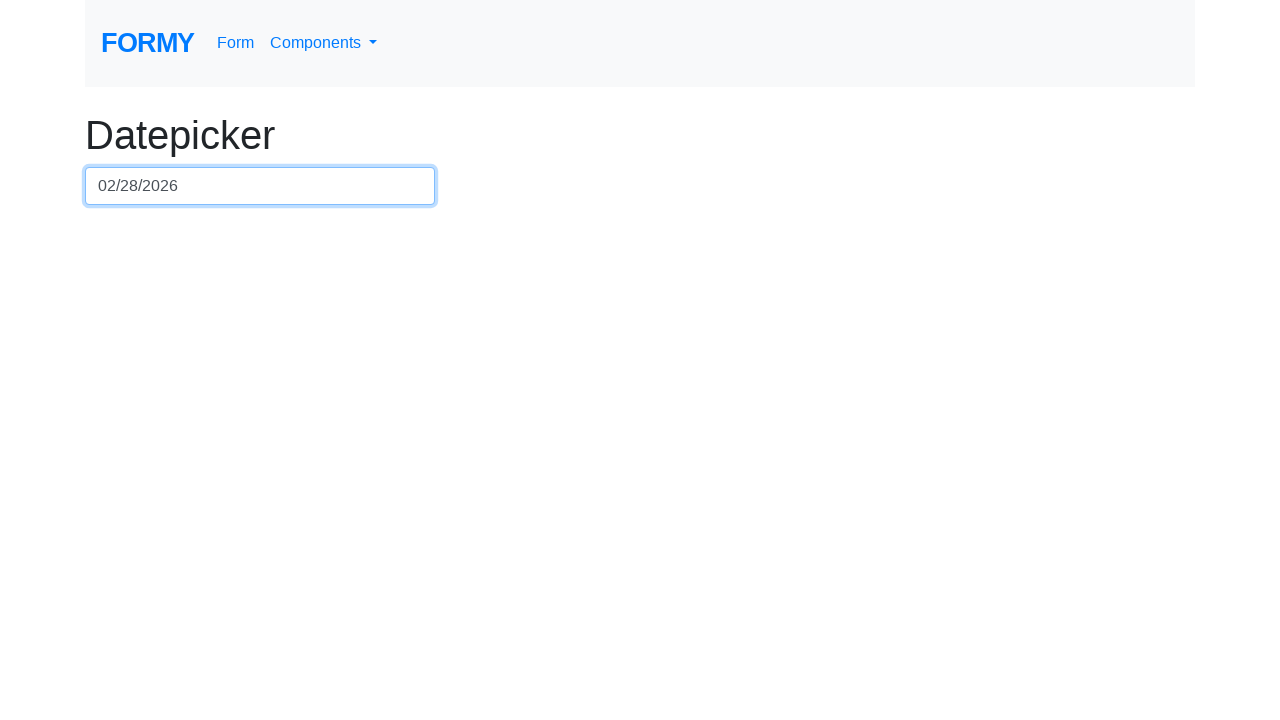